Tests enabling a disabled input field using JavaScript and then typing into it

Starting URL: https://bonigarcia.dev/selenium-webdriver-java/web-form.html

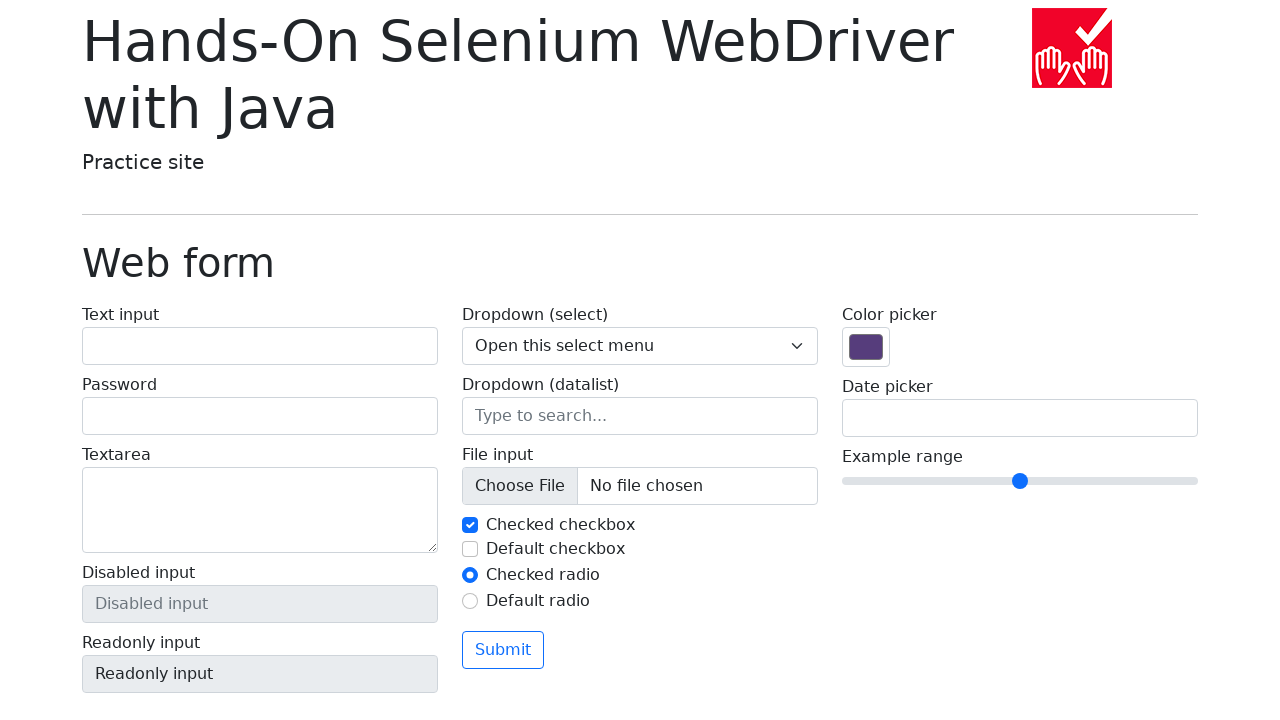

Executed JavaScript to enable the disabled input field
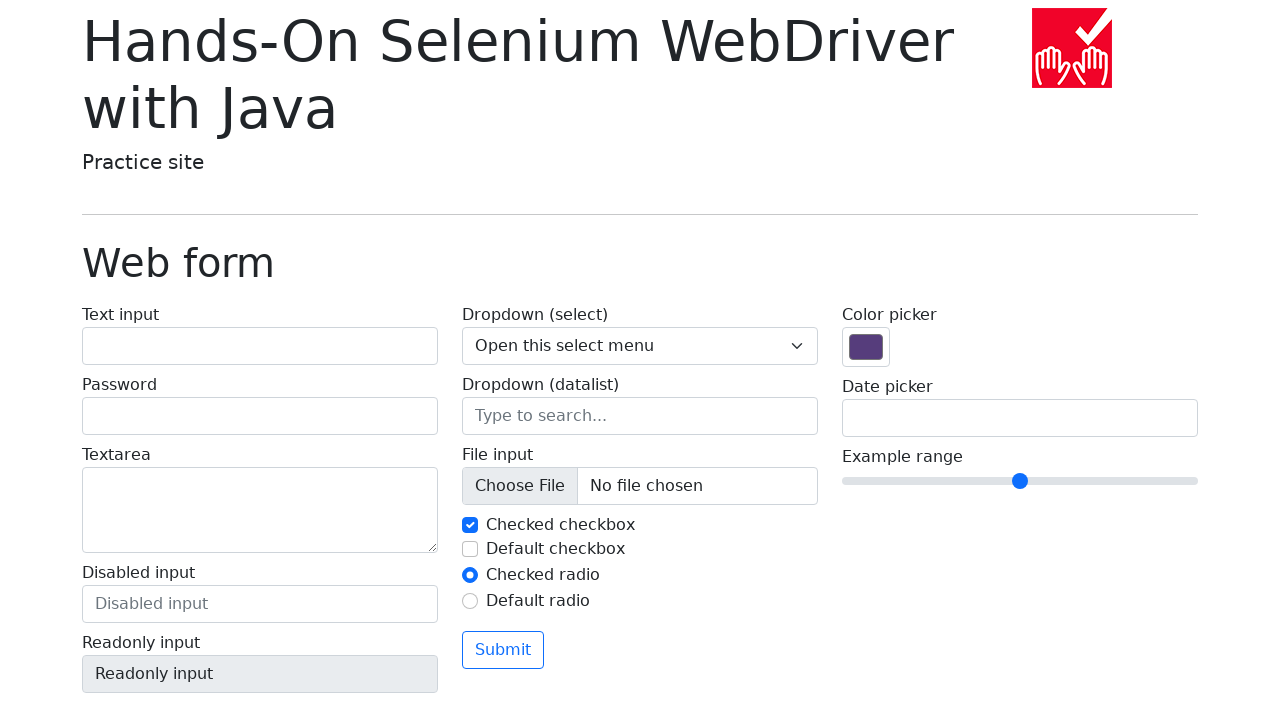

Filled the now-enabled input field with 'Disabled input = success' on input[placeholder='Disabled input']
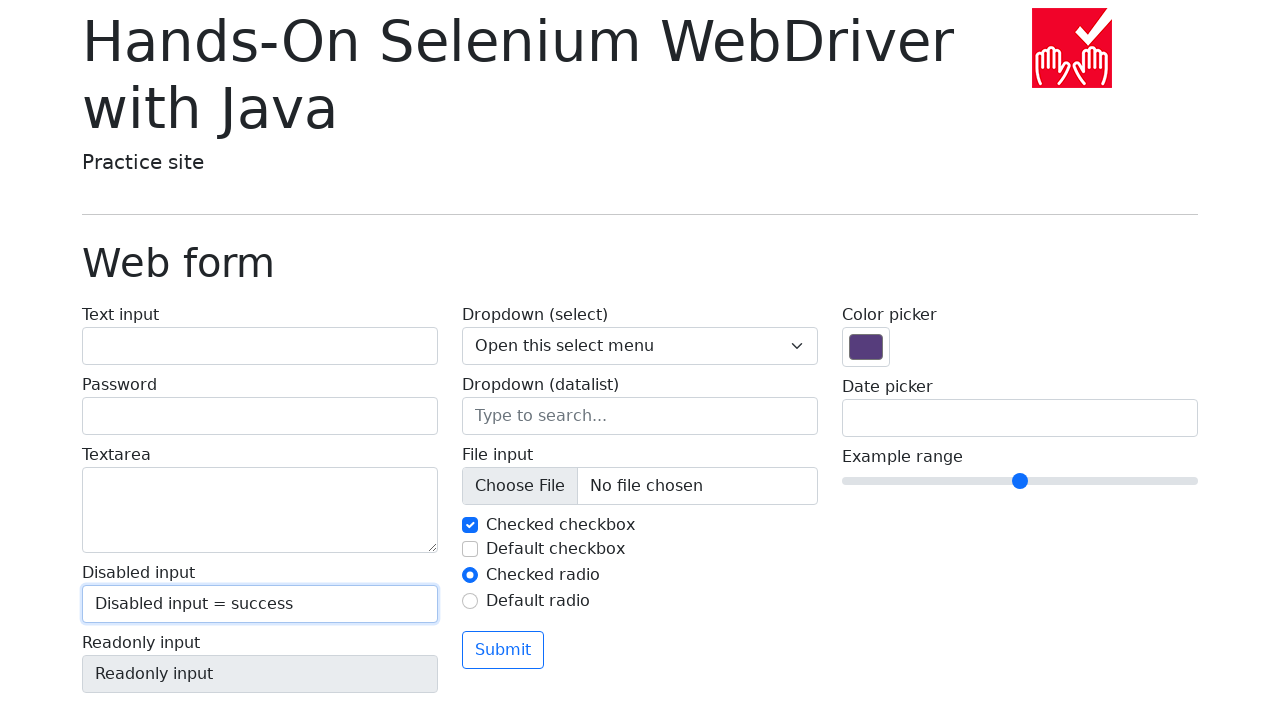

Verified that the input field is enabled
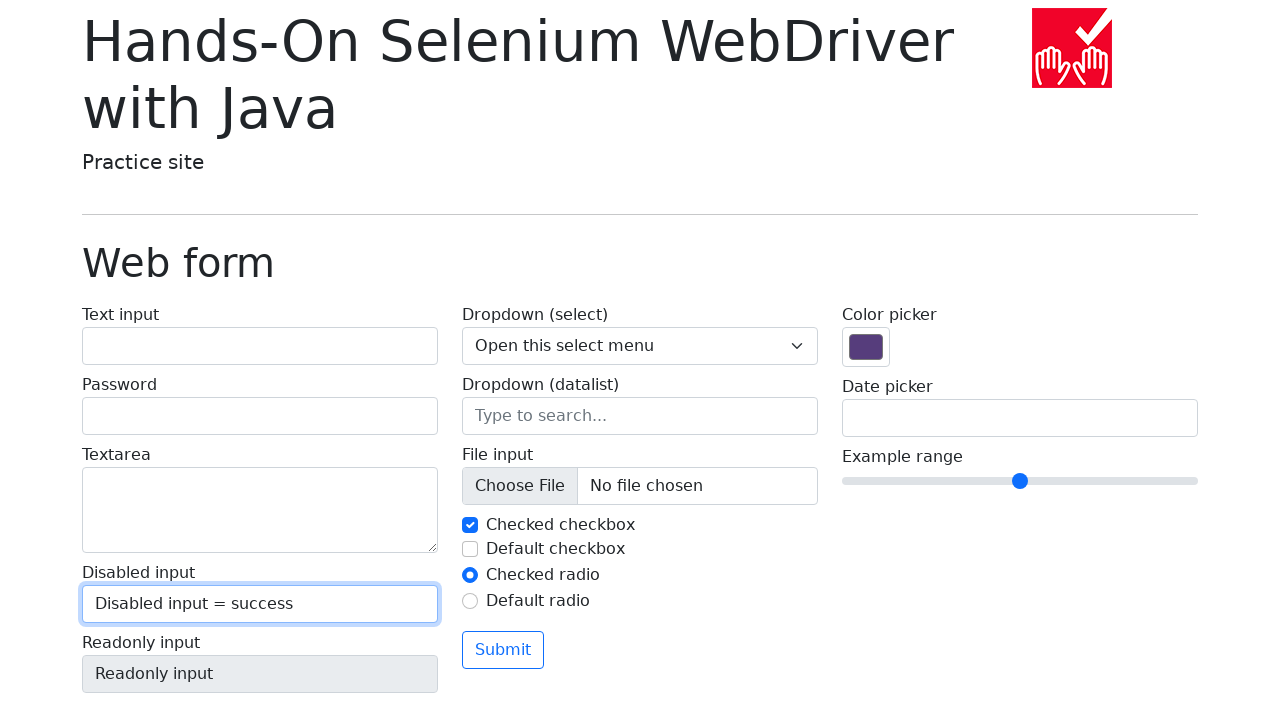

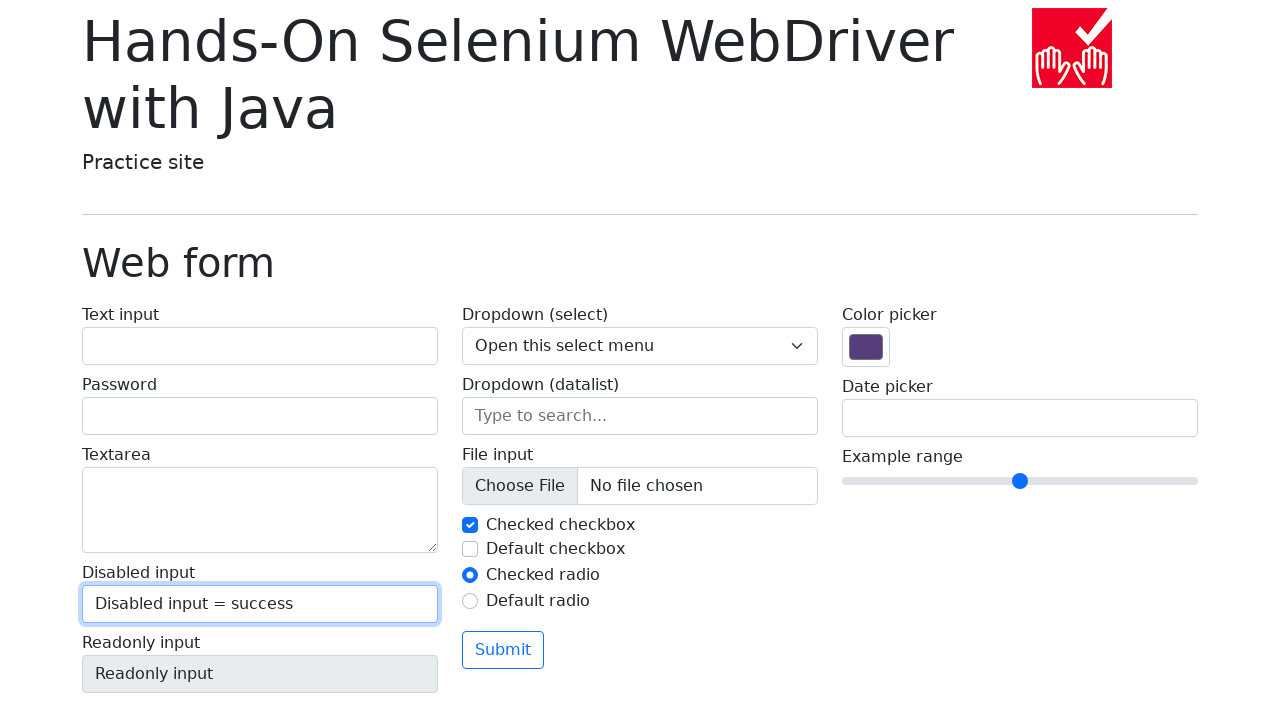